Verifies that the online payment block title "Онлайн пополнение без комиссии" is displayed correctly on the MTS Belarus homepage

Starting URL: http://www.mts.by/

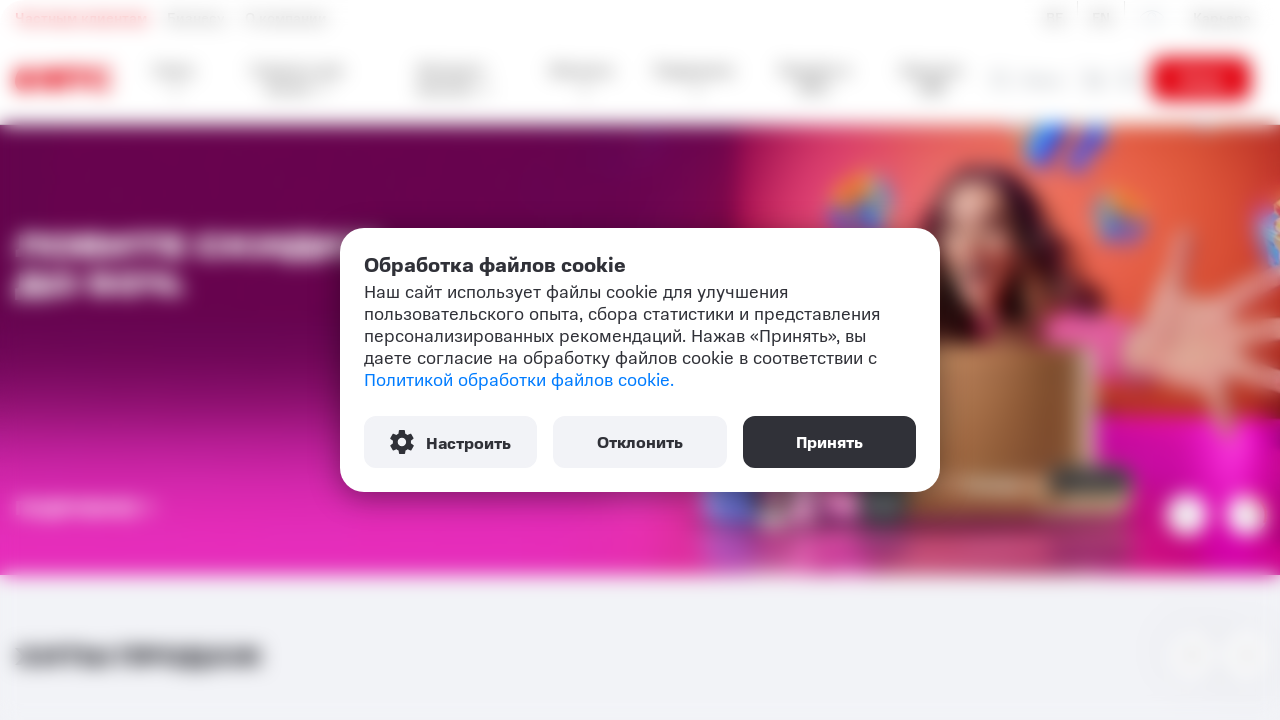

Waited for online payment block title 'Онлайн пополнение без комиссии' to be present on MTS Belarus homepage
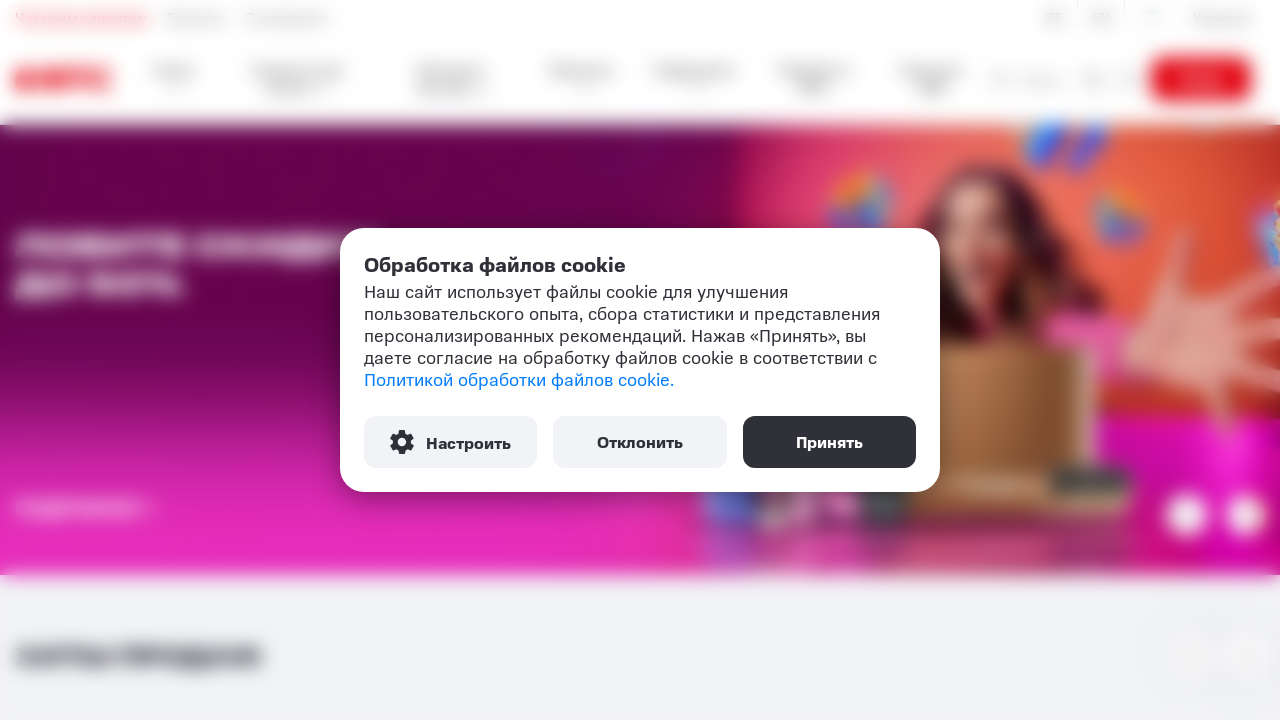

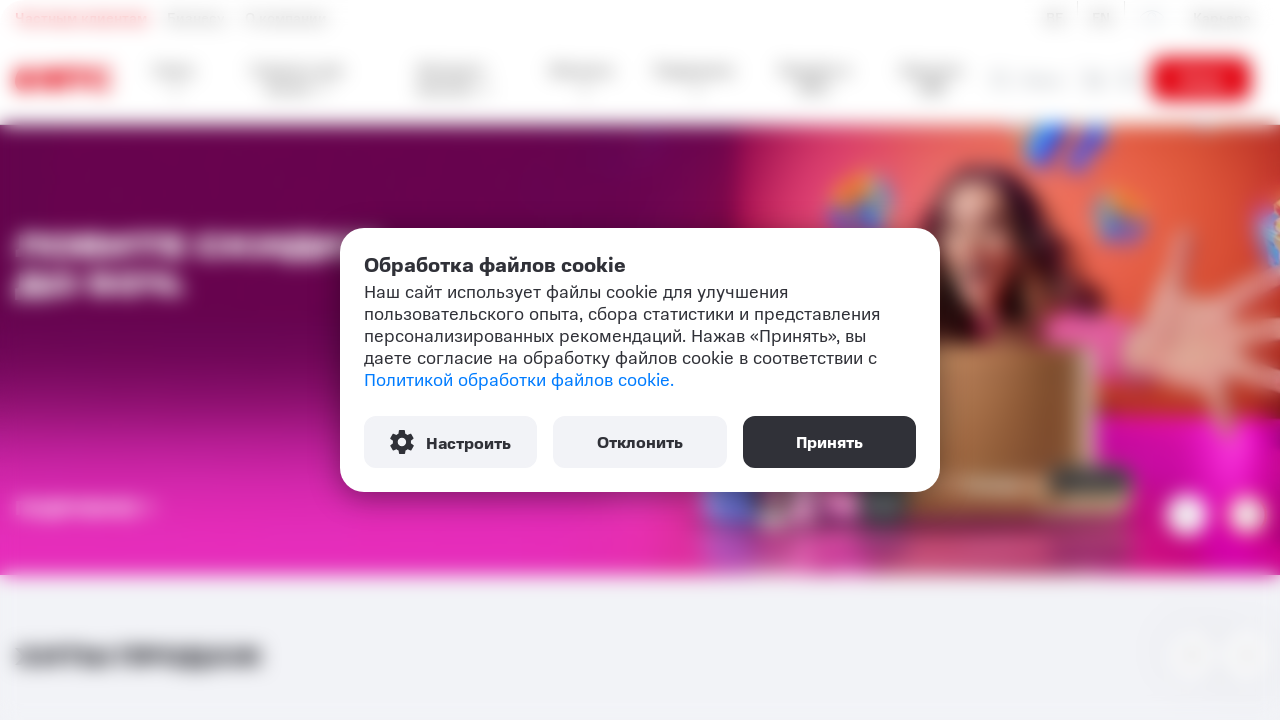